Tests hover functionality by moving mouse over an image to reveal hidden text content

Starting URL: http://the-internet.herokuapp.com/hovers

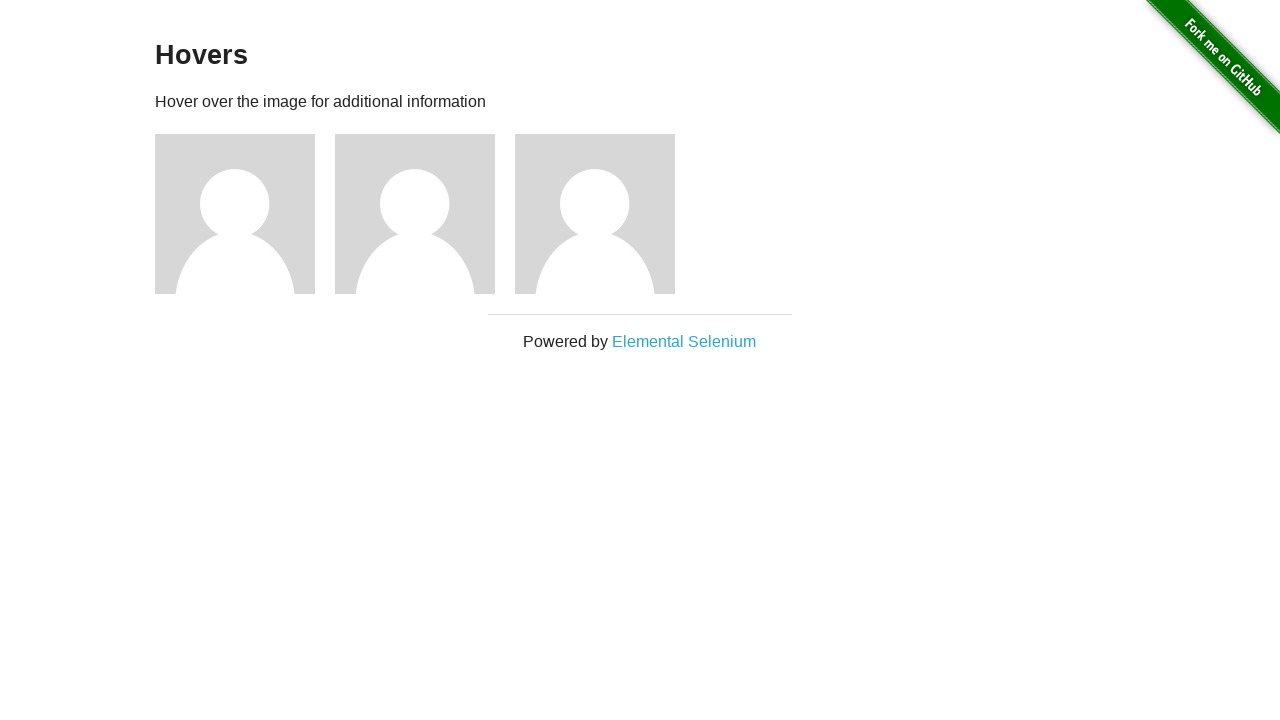

Navigated to hovers page
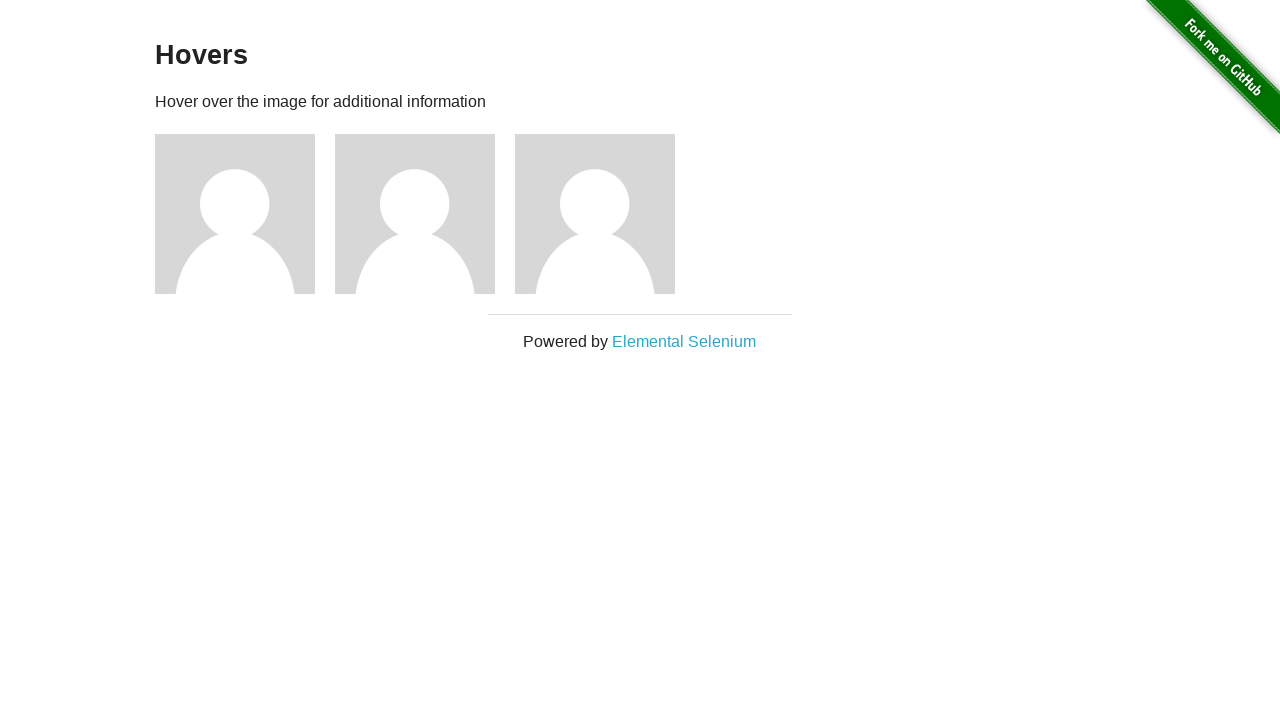

Hovered over the third image at (595, 214) on xpath=//h5[.='name: user3']/../preceding-sibling::img
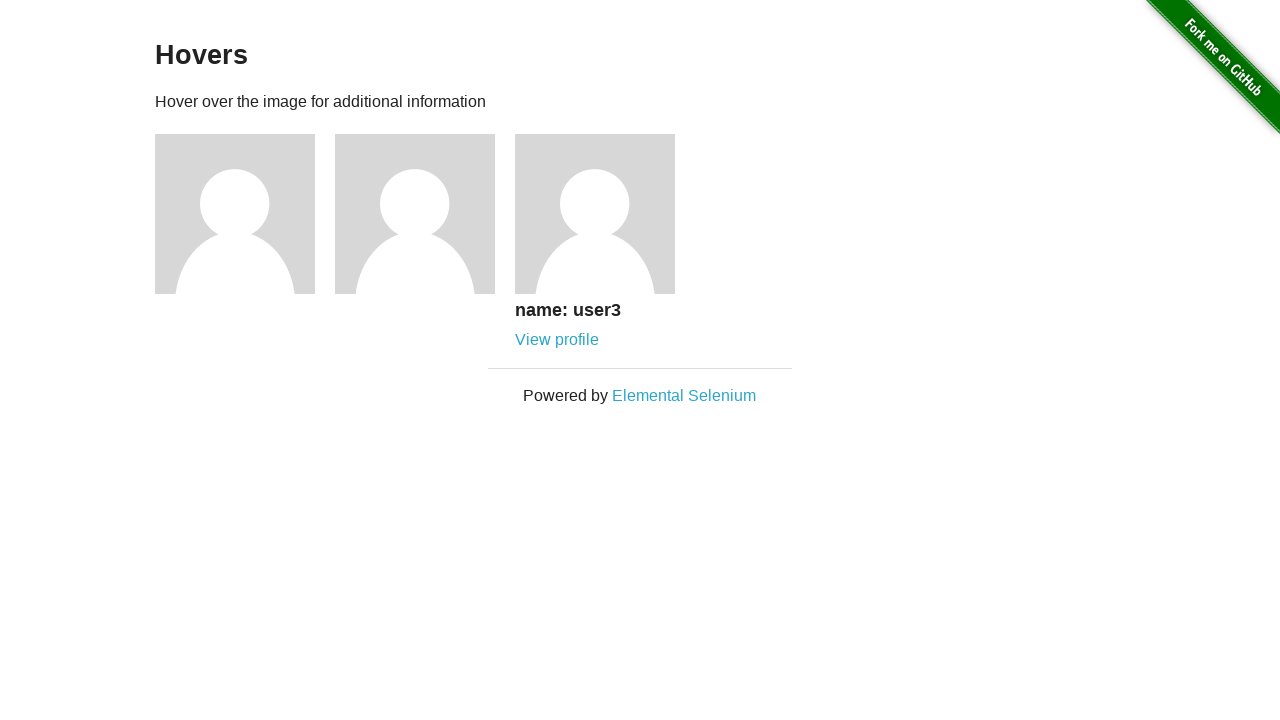

Hidden text 'name: user3' became visible
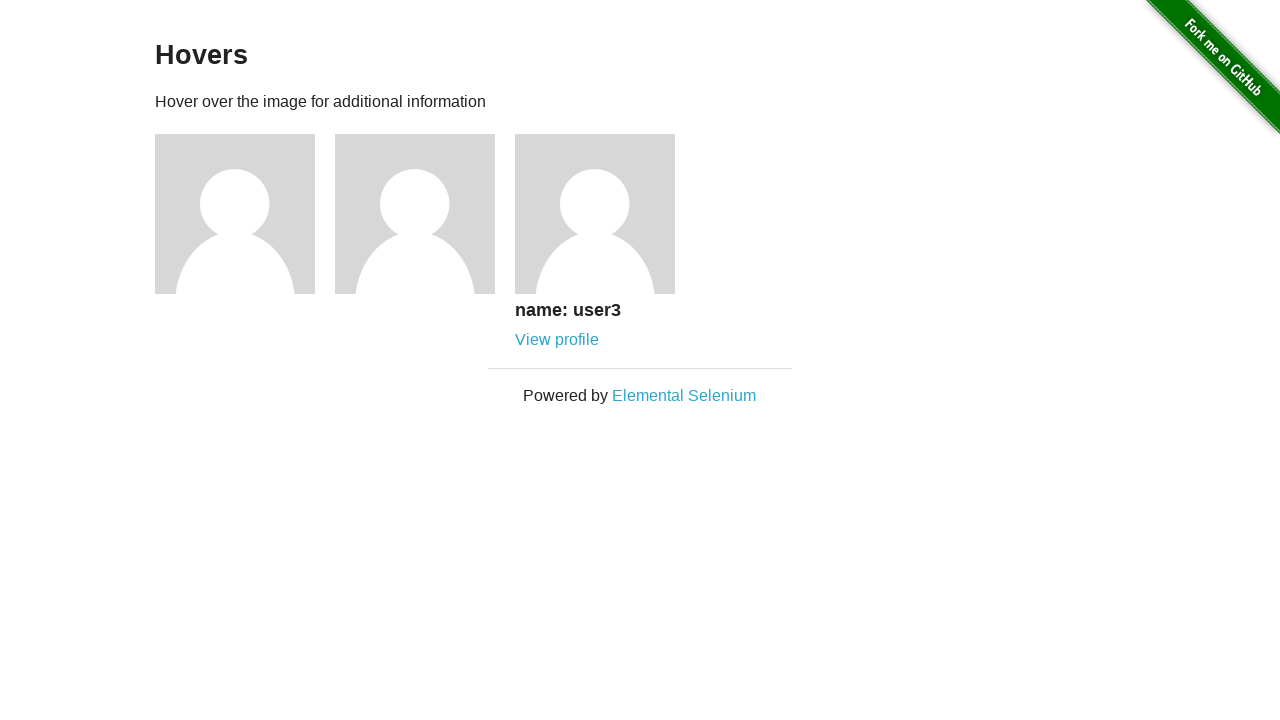

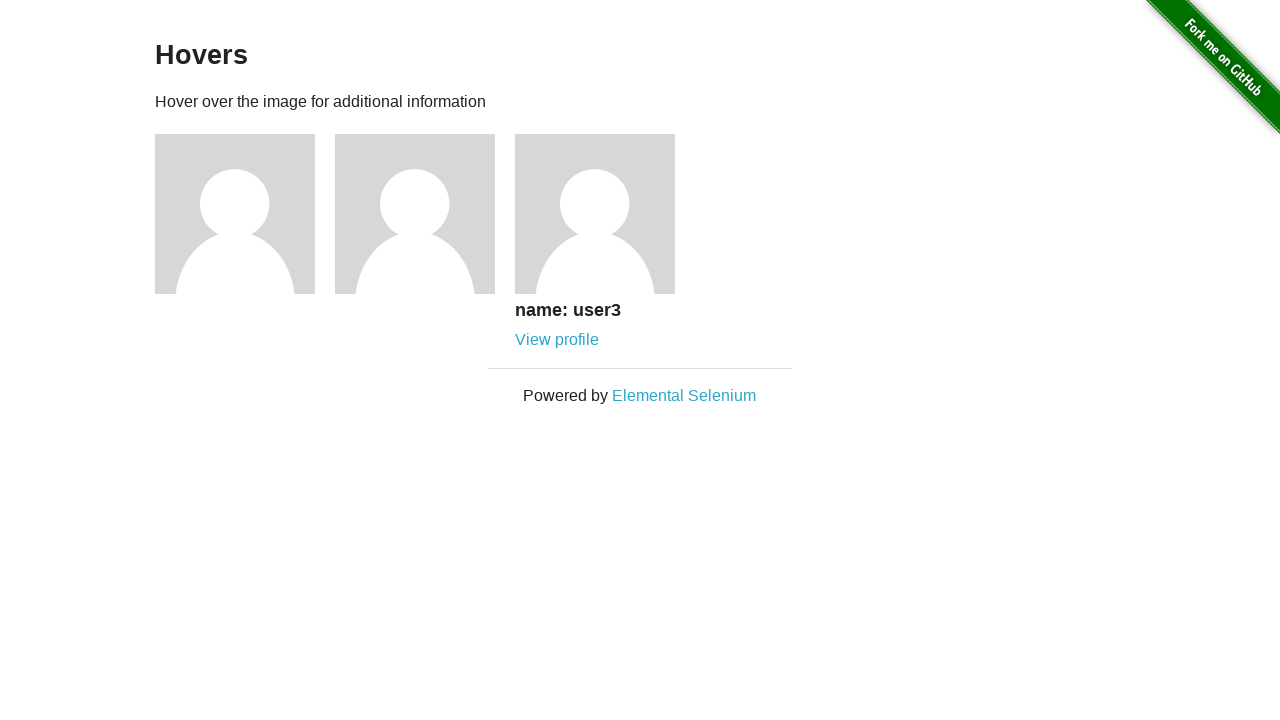